Navigates to a Khan Academy user profile page and verifies that the energy points badge element is displayed

Starting URL: https://www.khanacademy.org/profile/johnbampton/

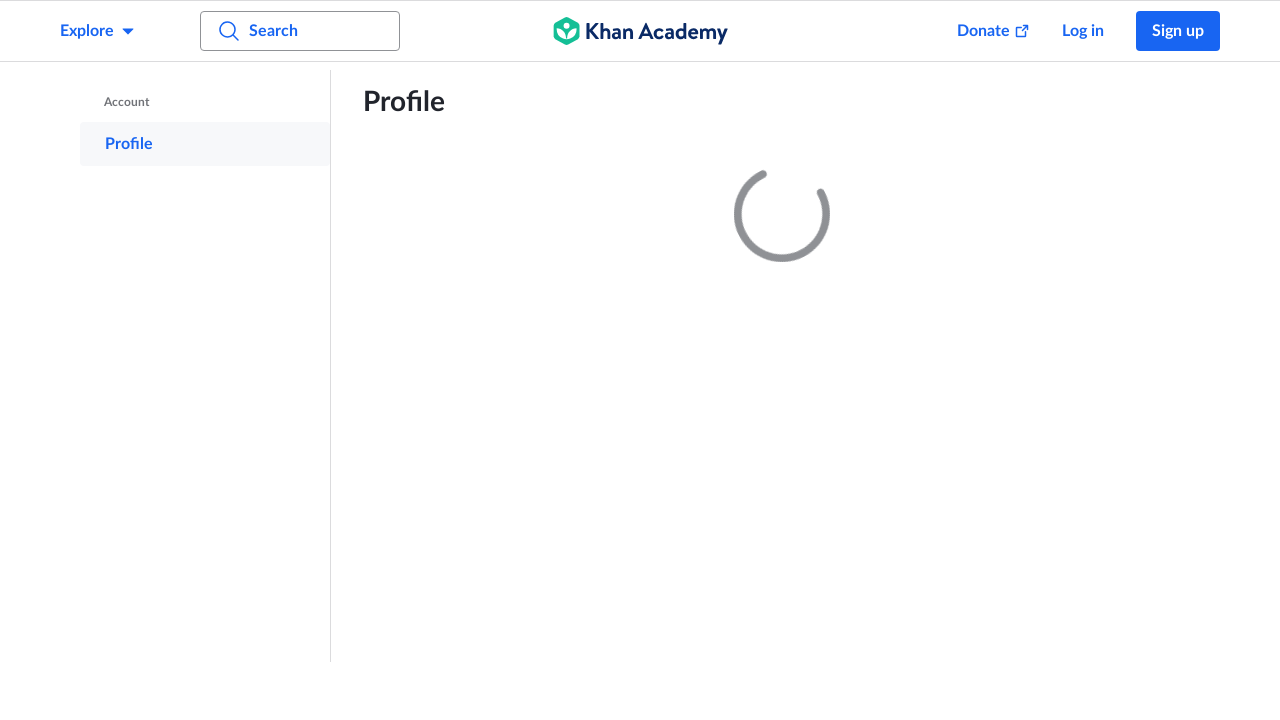

Waited for energy points badge element to be visible on Khan Academy profile page
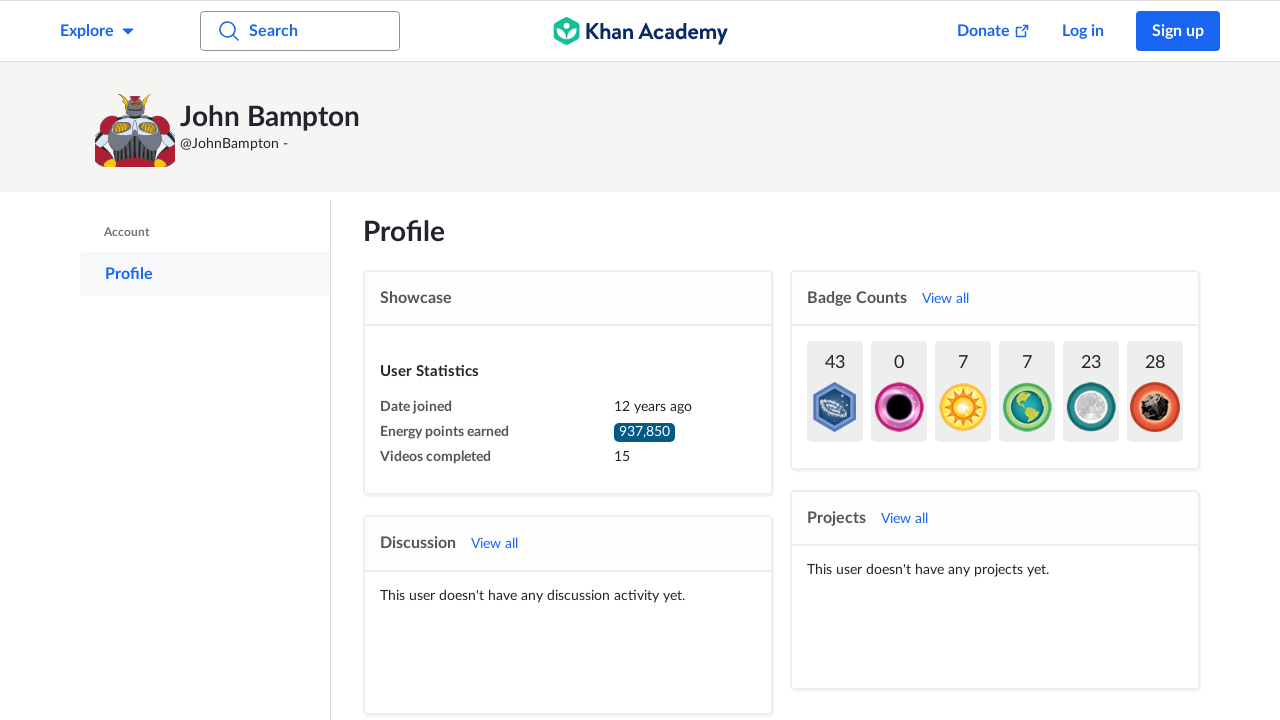

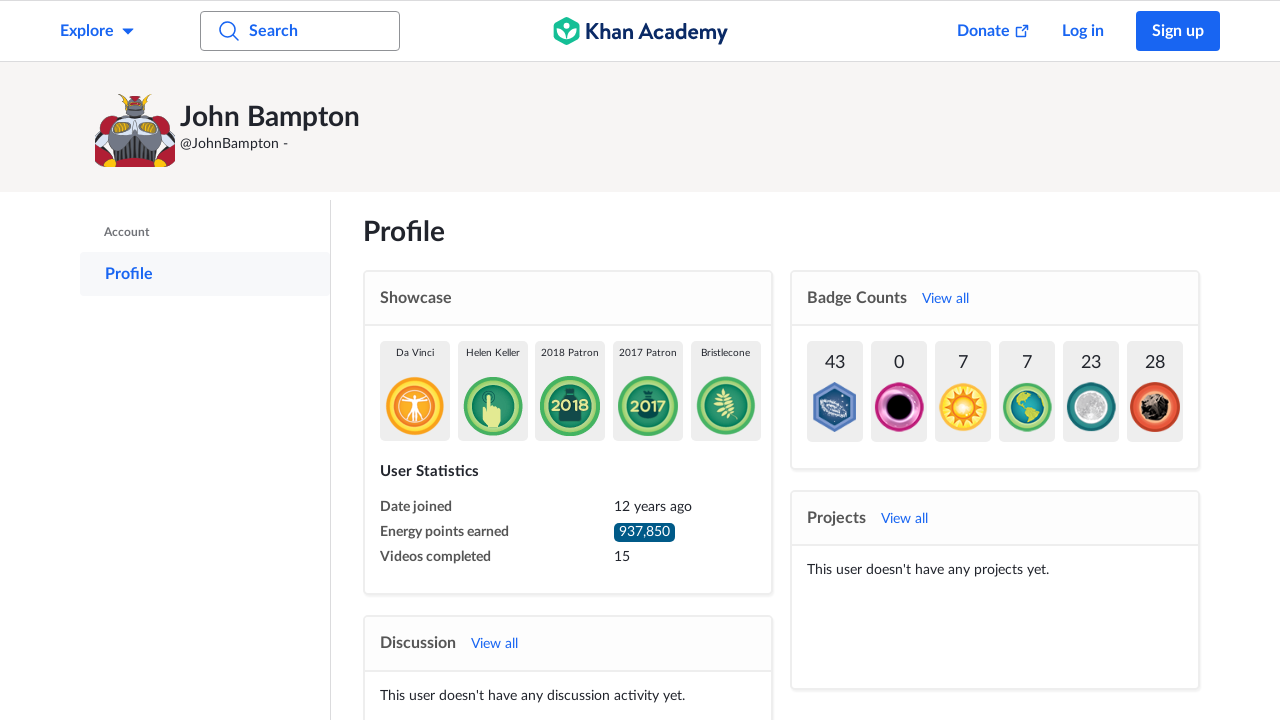